Tests navigation through status code links by clicking each link and returning to the main page

Starting URL: https://the-internet.herokuapp.com/status_codes

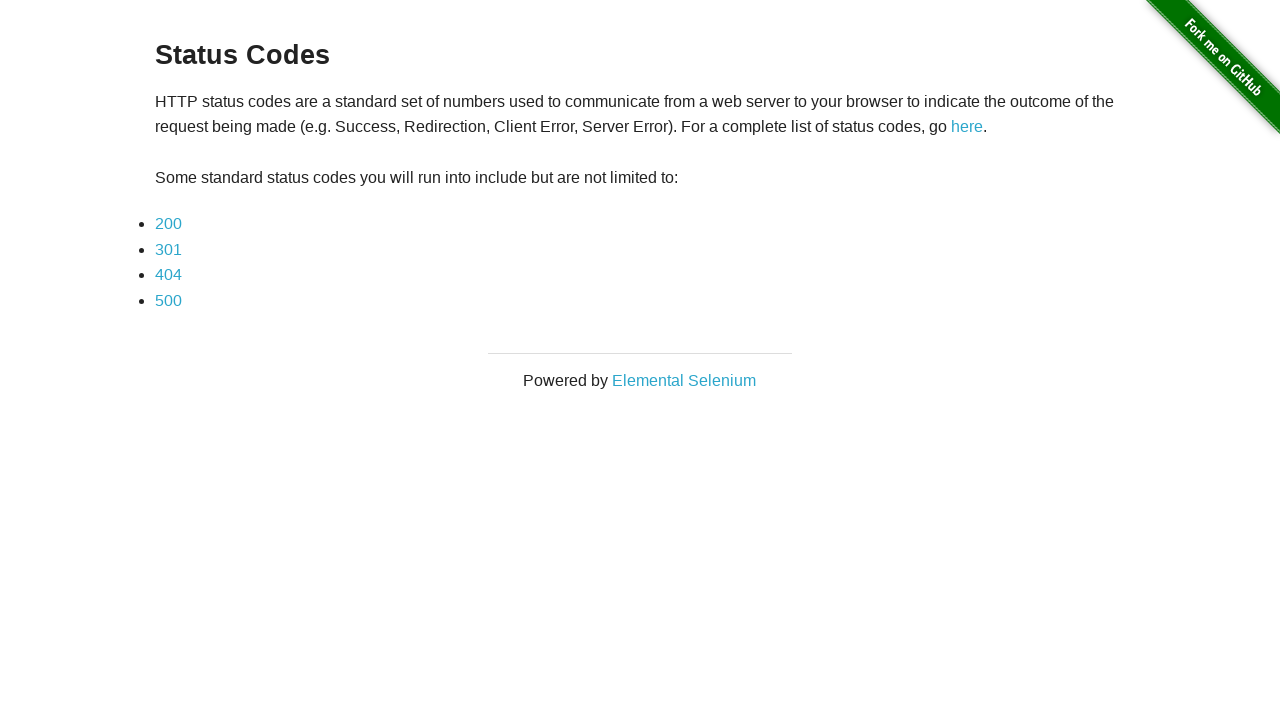

Navigated to status codes page
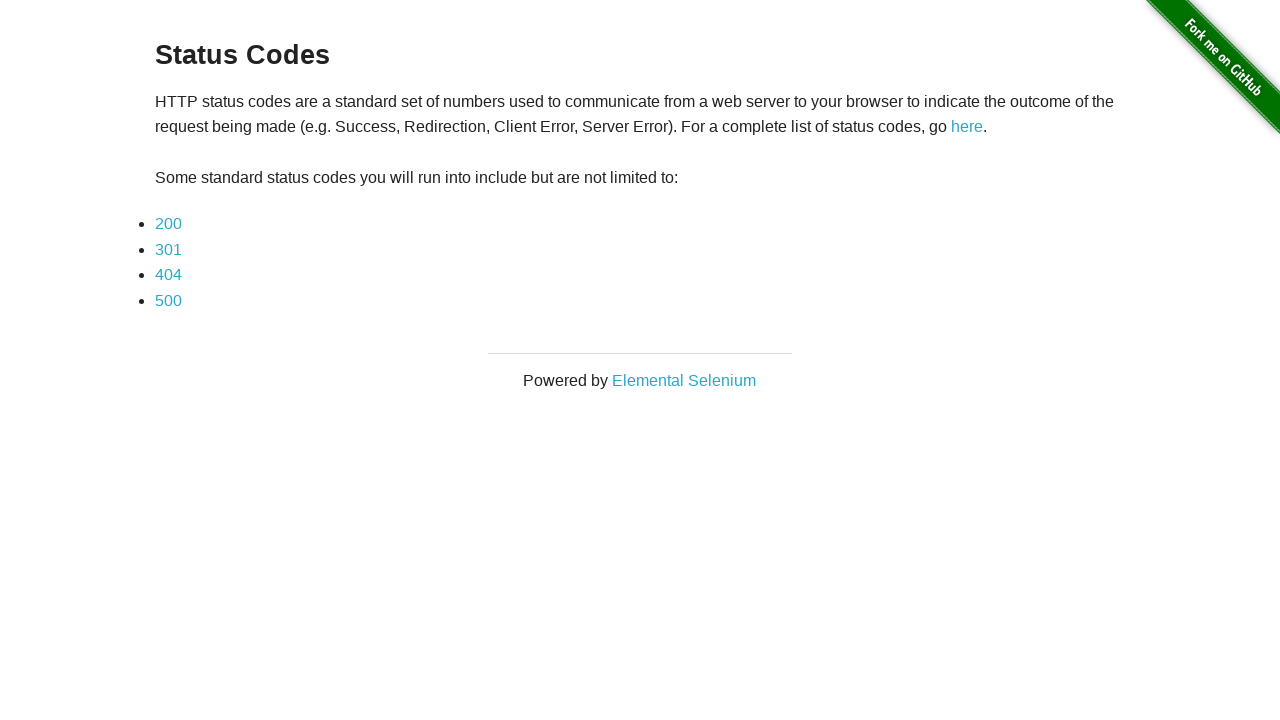

Located all status code links on the page
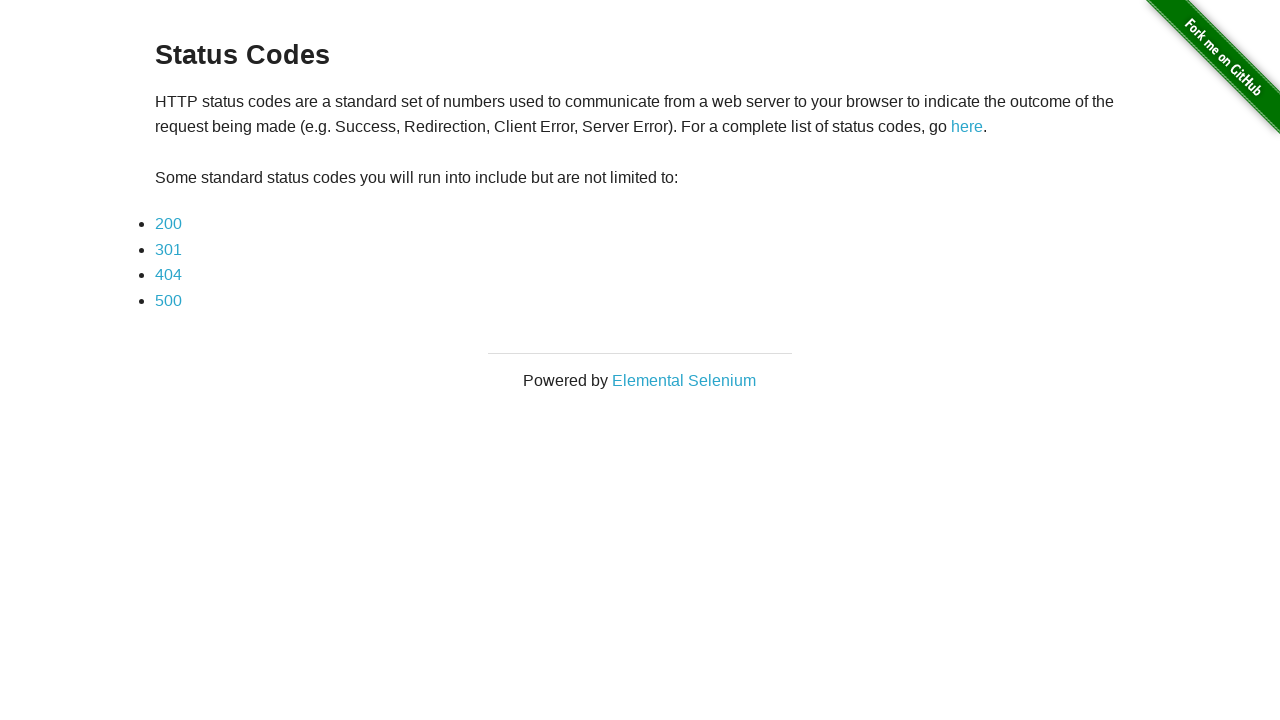

Clicked status code link 1 at (168, 224) on xpath=//ul/li/a >> nth=0
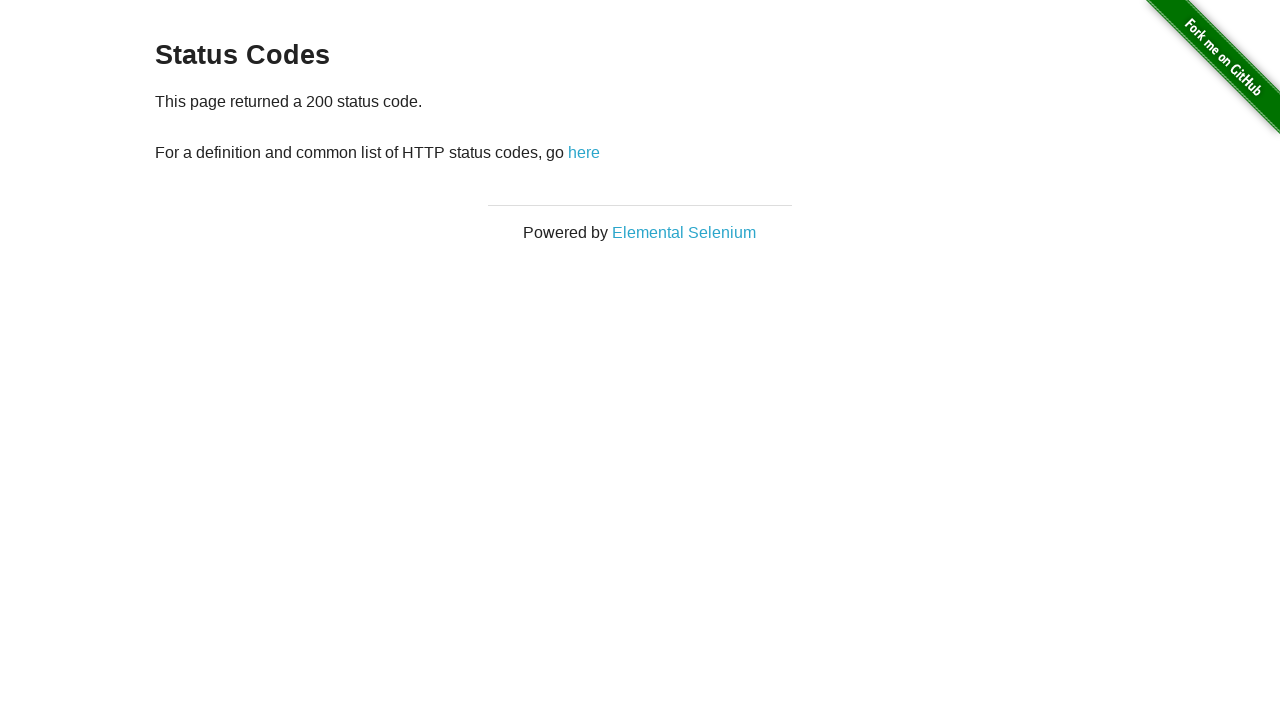

Navigated back to status codes page after link 1
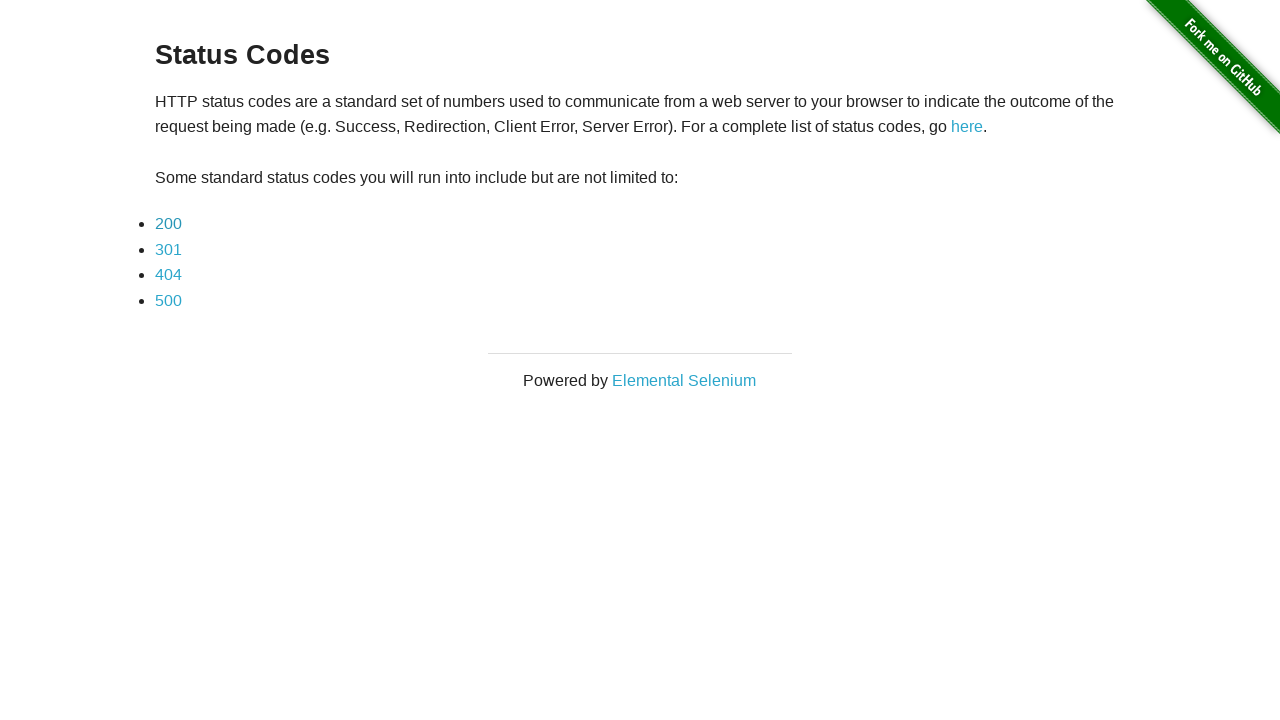

Clicked status code link 2 at (168, 249) on xpath=//ul/li/a >> nth=1
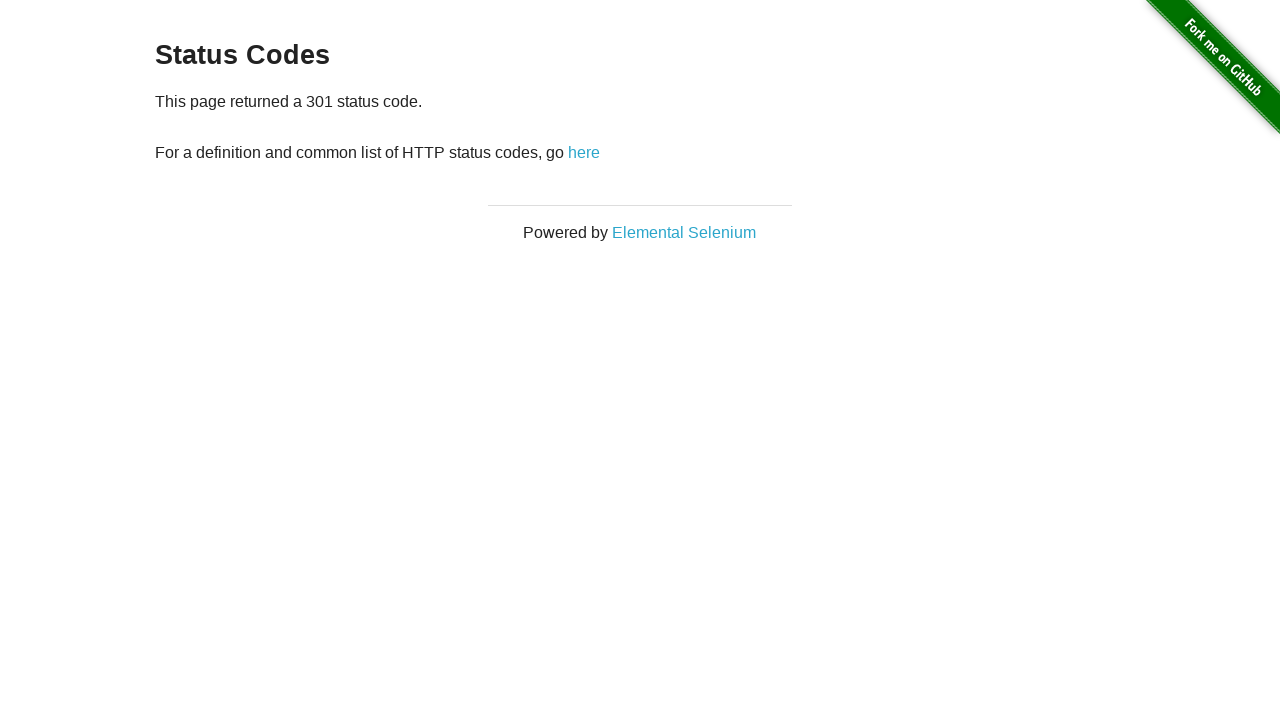

Navigated back to status codes page after link 2
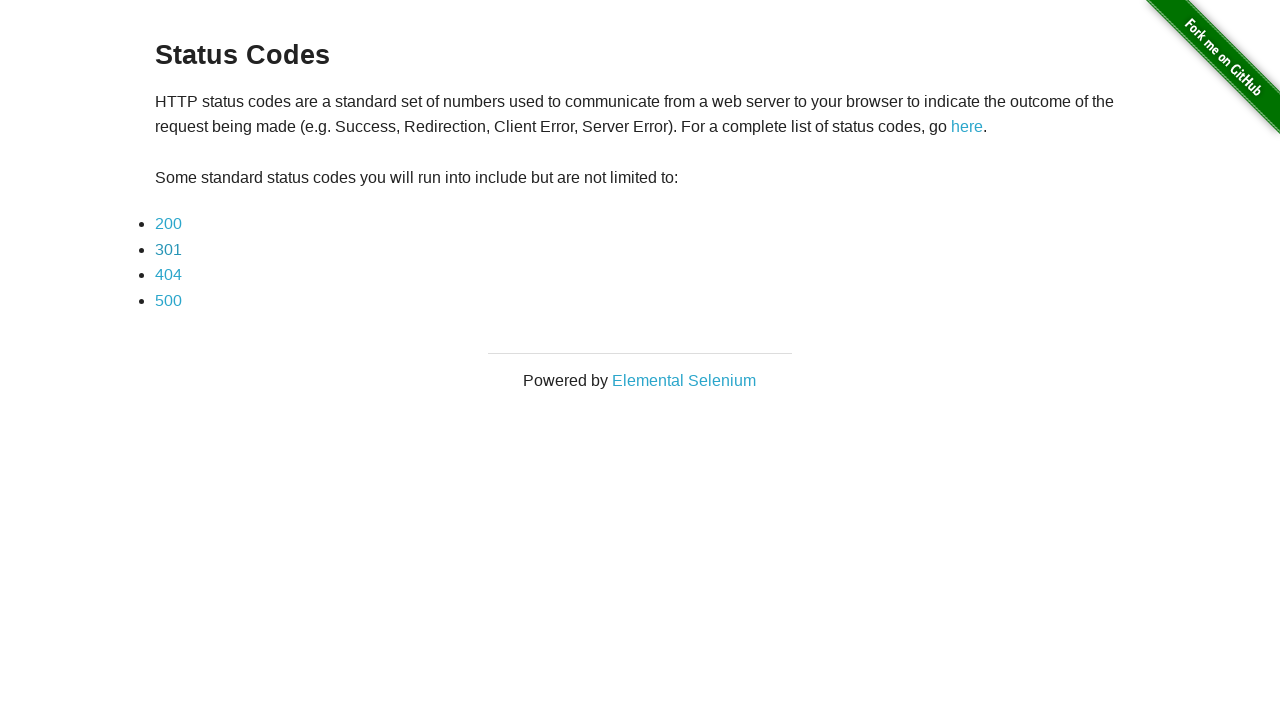

Clicked status code link 3 at (168, 275) on xpath=//ul/li/a >> nth=2
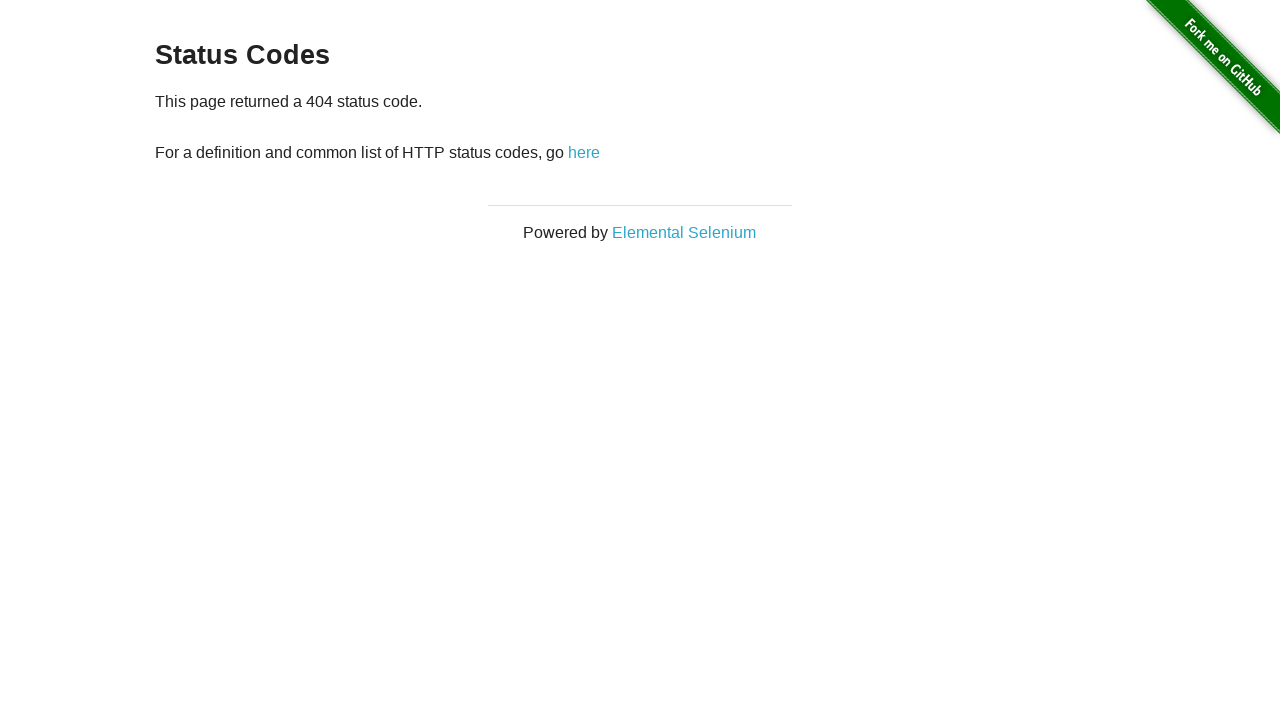

Navigated back to status codes page after link 3
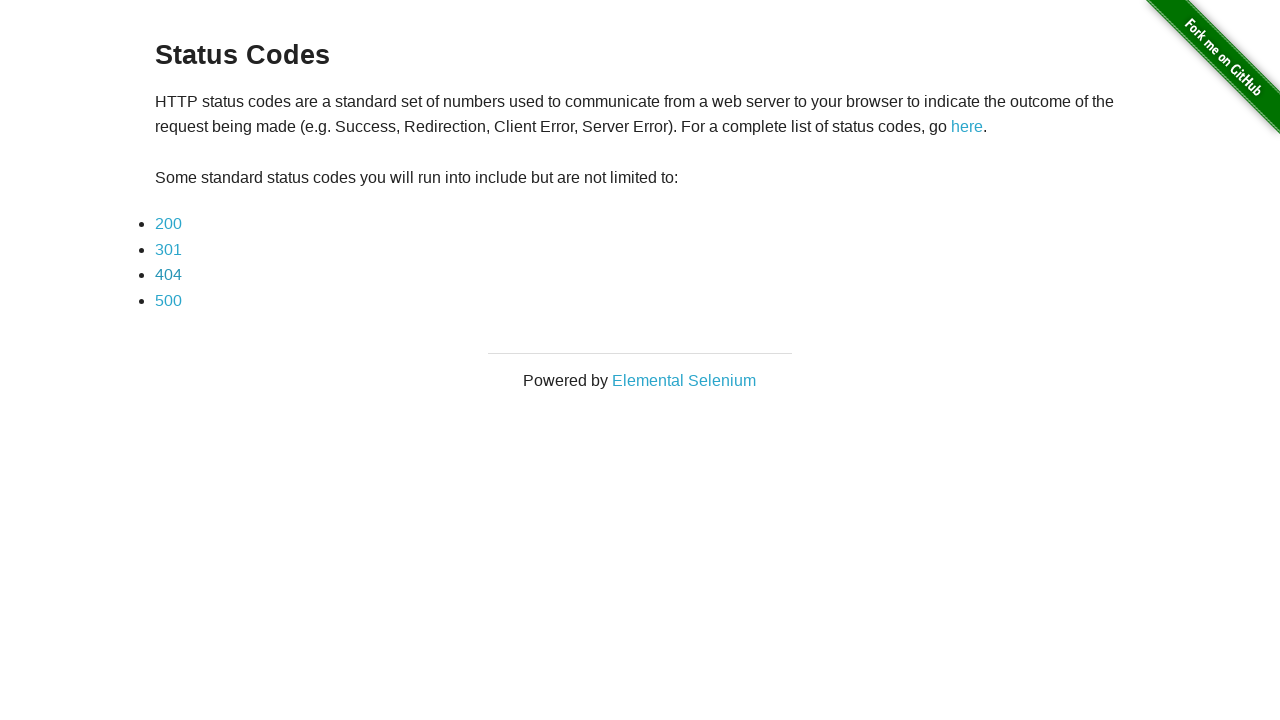

Clicked status code link 4 at (168, 300) on xpath=//ul/li/a >> nth=3
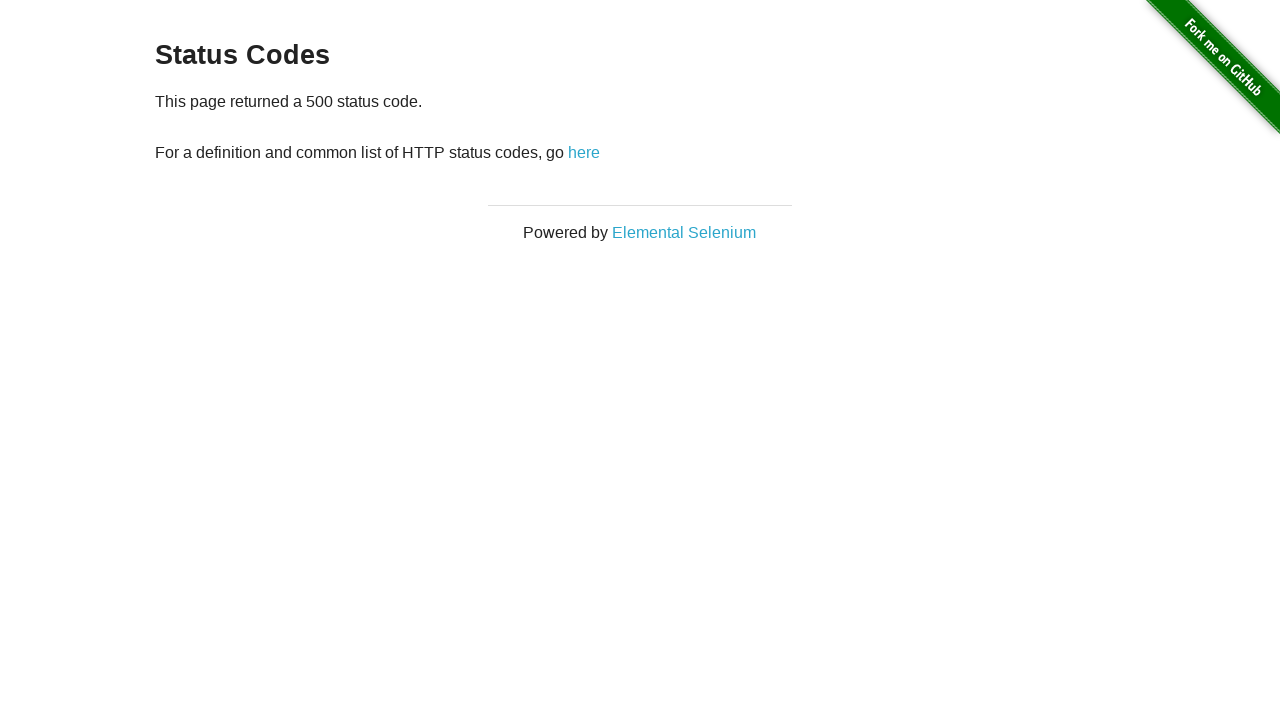

Navigated back to status codes page after link 4
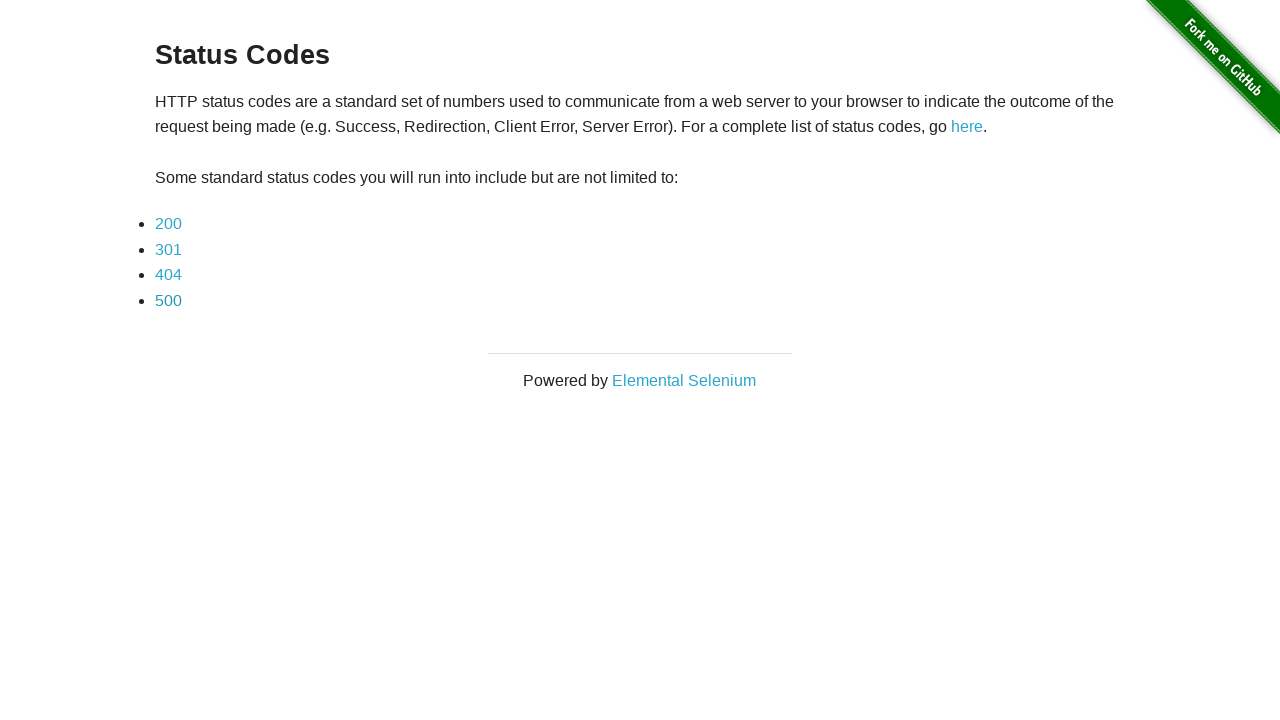

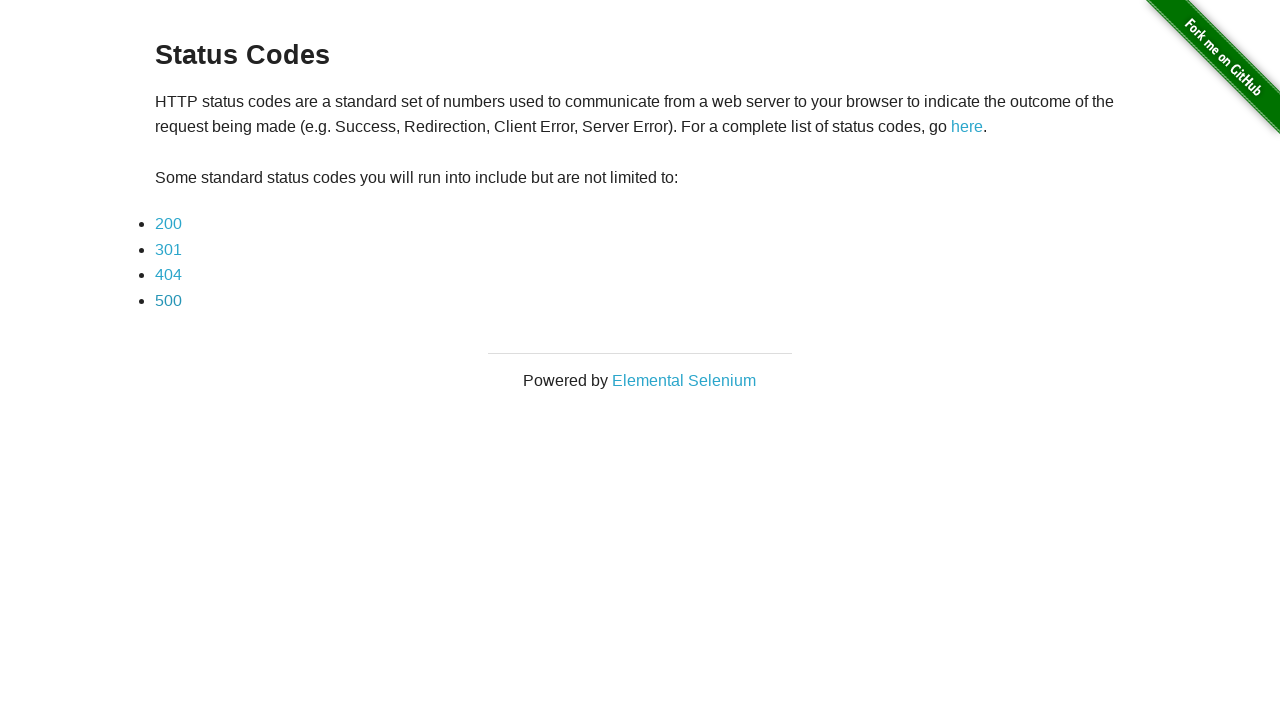